Tests a text box form by filling in name, email, current address and permanent address fields, then submitting the form

Starting URL: https://demoqa.com/text-box

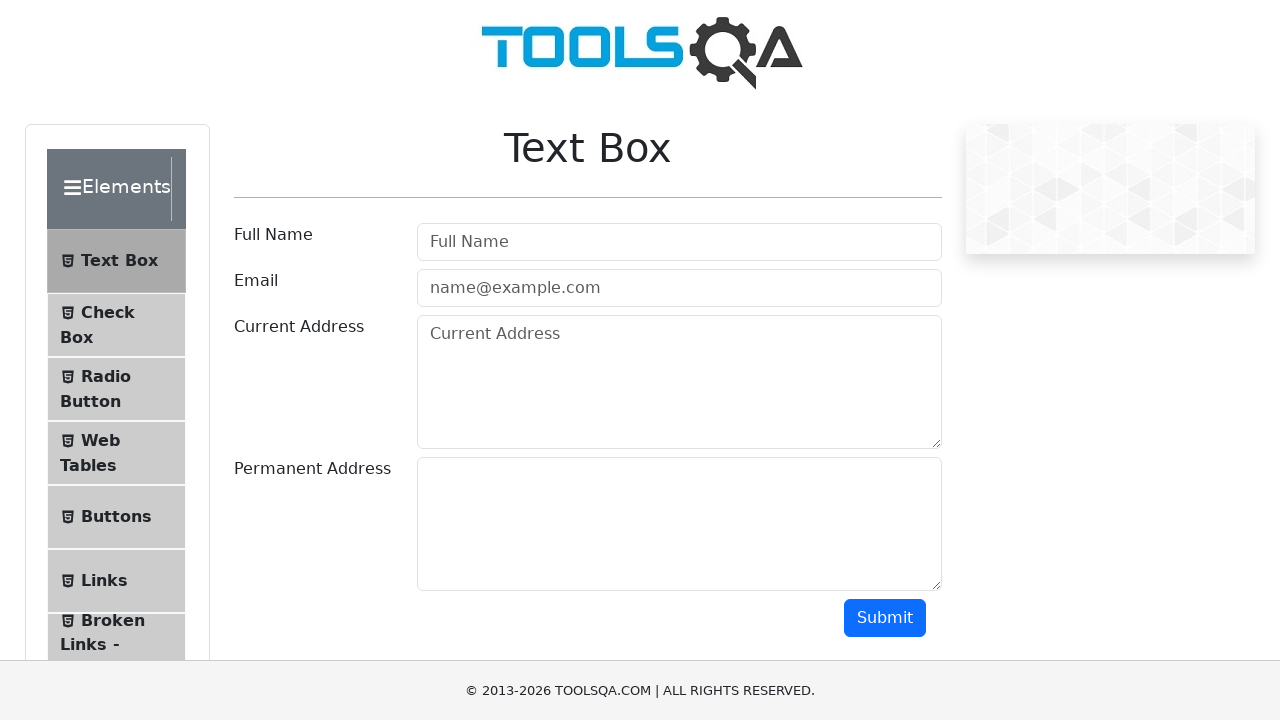

Filled name field with 'Fernando' on #userName
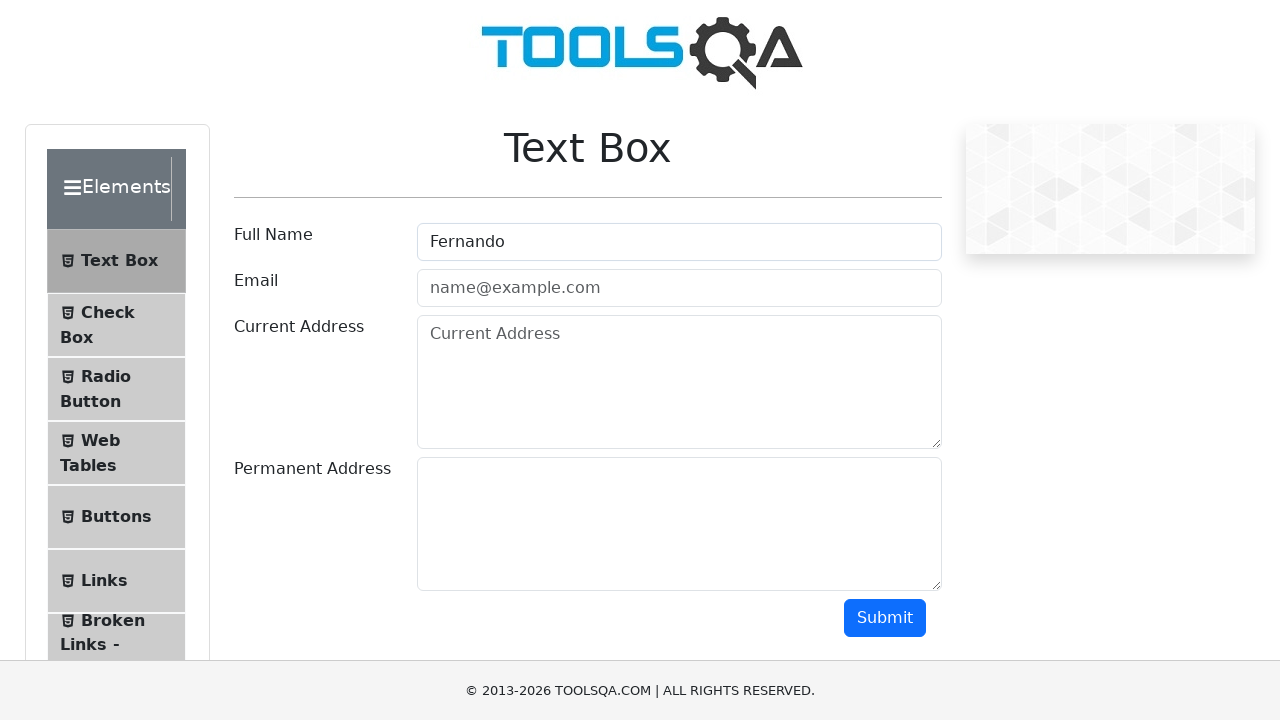

Filled email field with 'test.user@example.com' on #userEmail
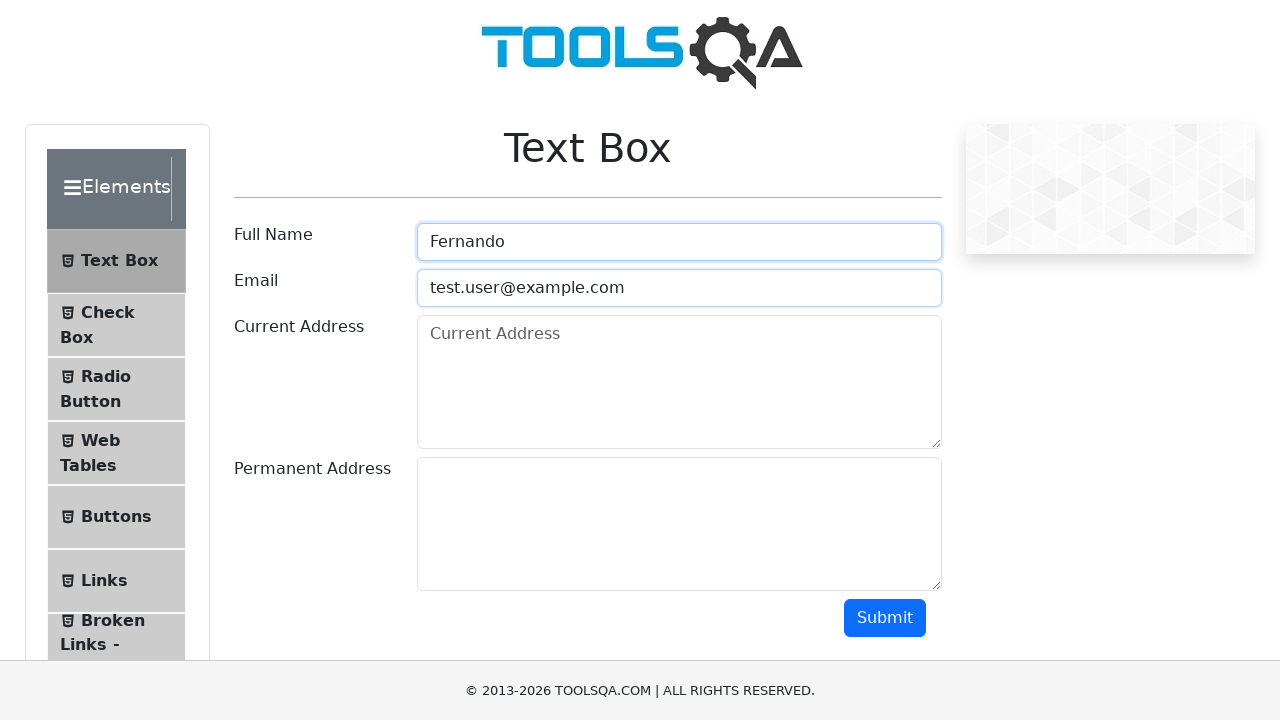

Filled current address field with '123 Main Street, City, State 12345' on #currentAddress
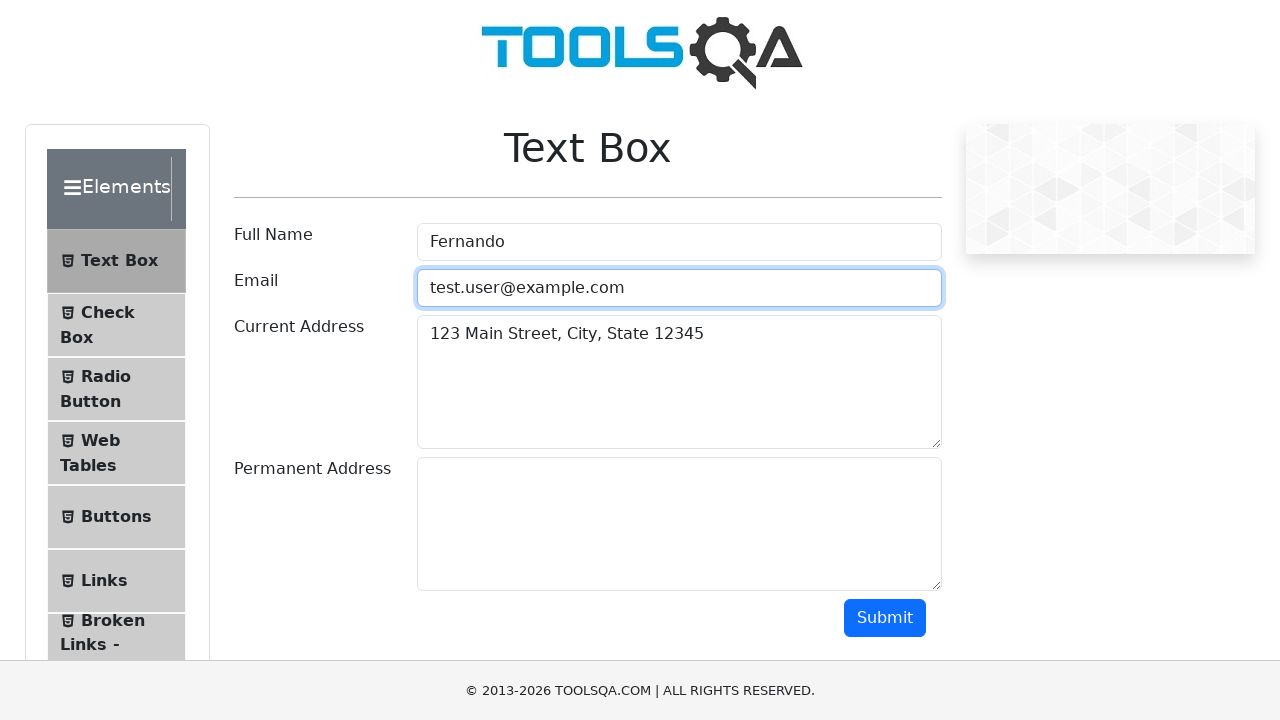

Filled permanent address field with '456 Oak Avenue, Town, State 67890' on #permanentAddress
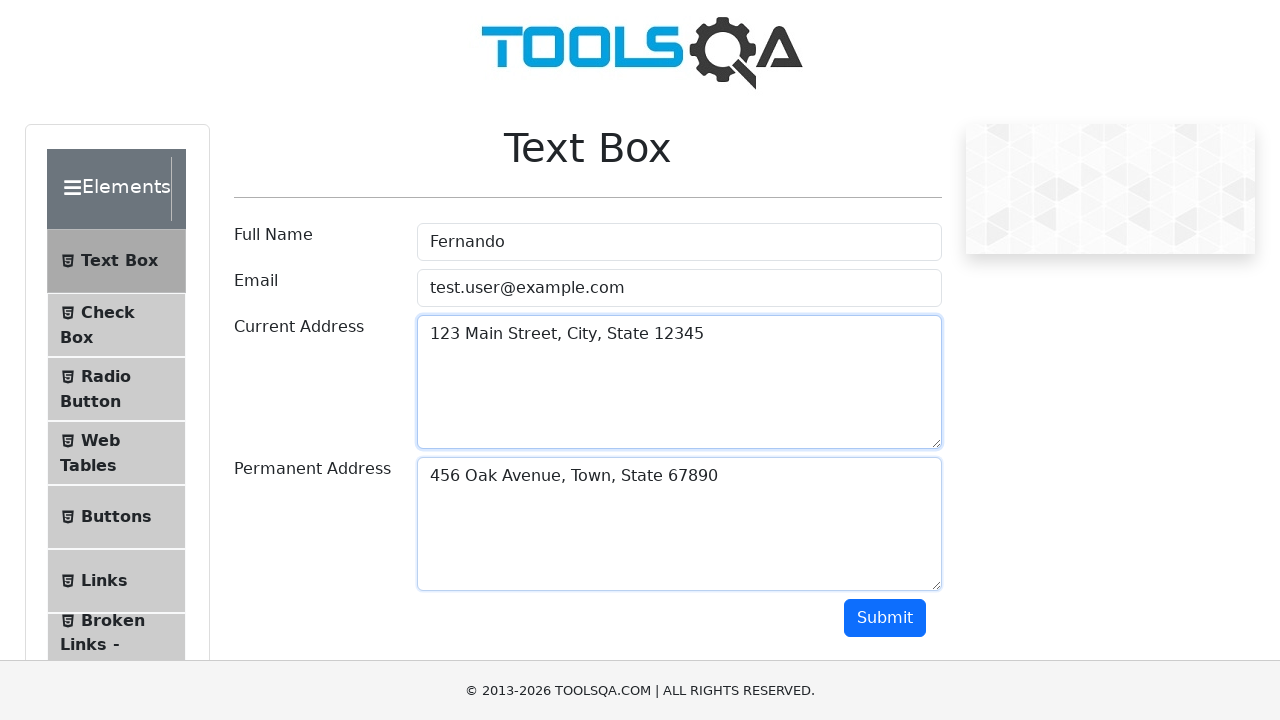

Scrolled down to make submit button visible
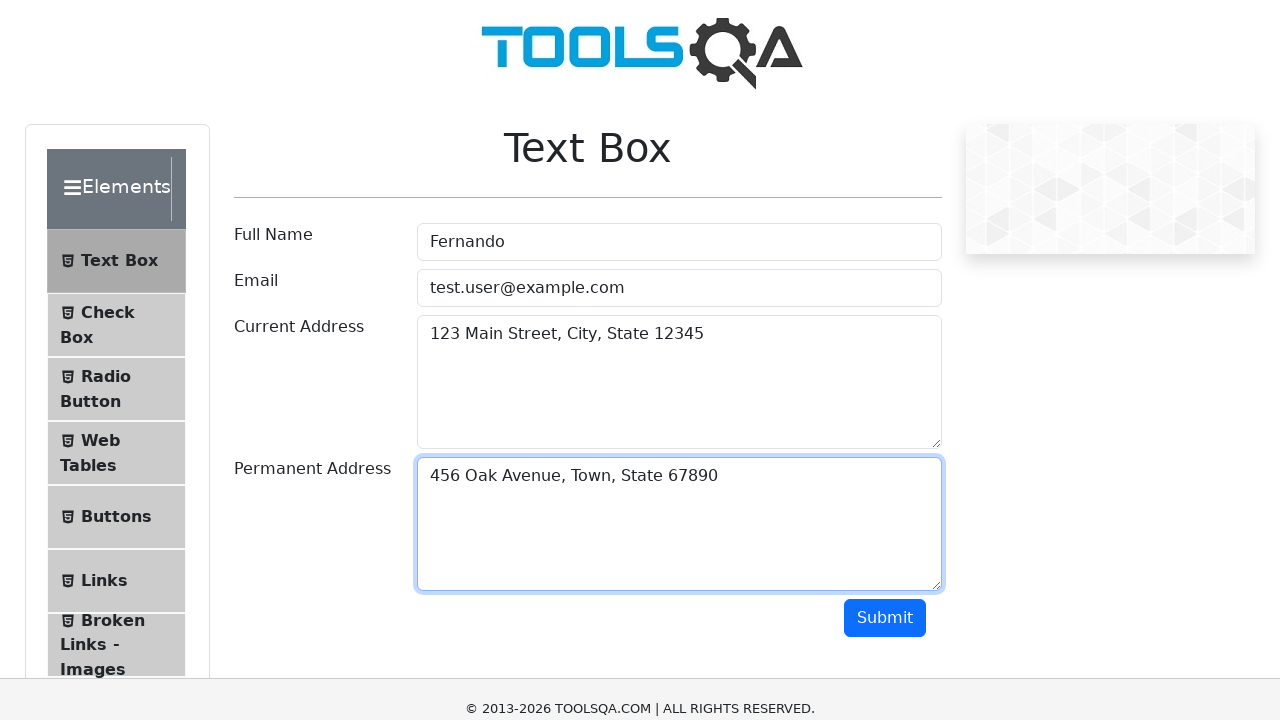

Clicked submit button to submit the form at (885, 118) on #submit
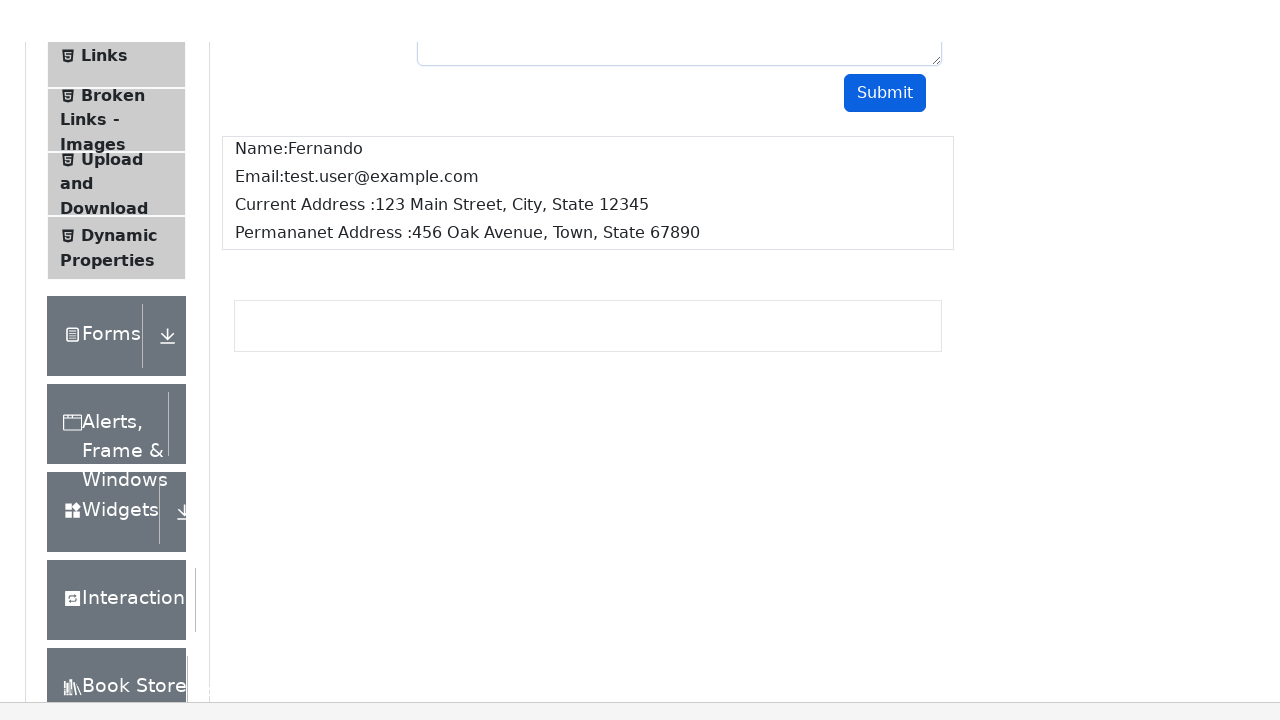

Form submission completed
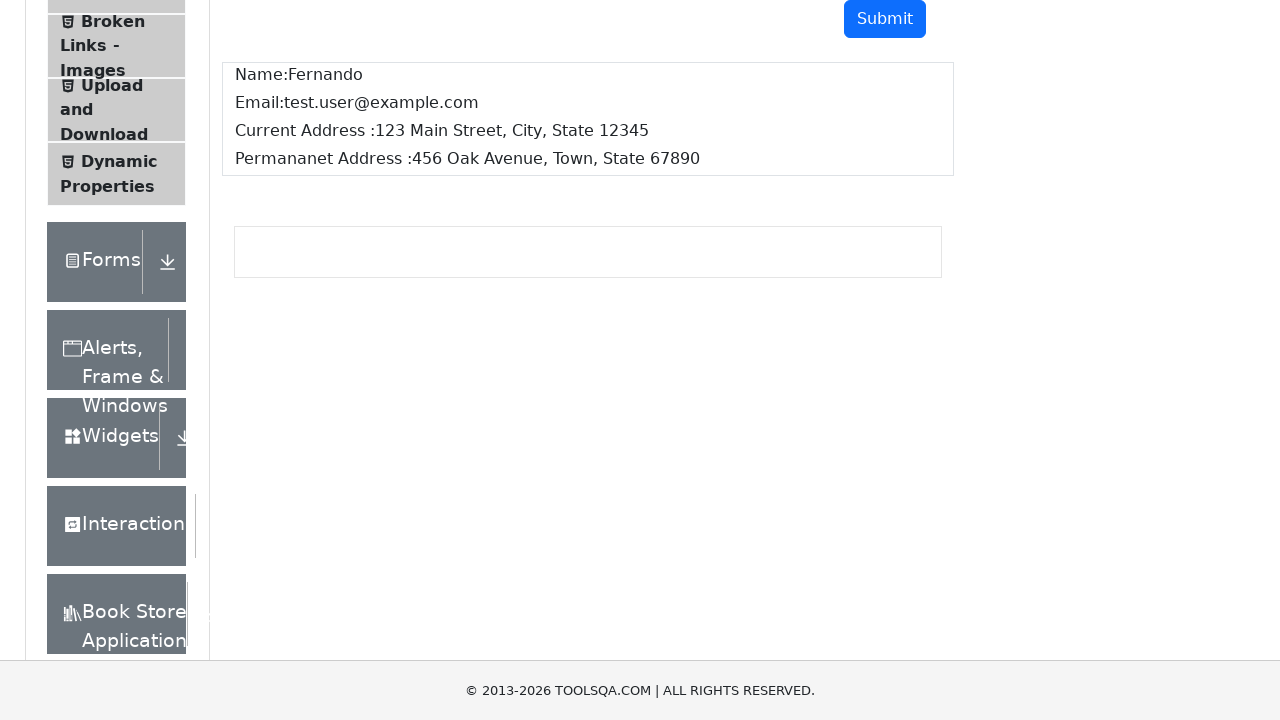

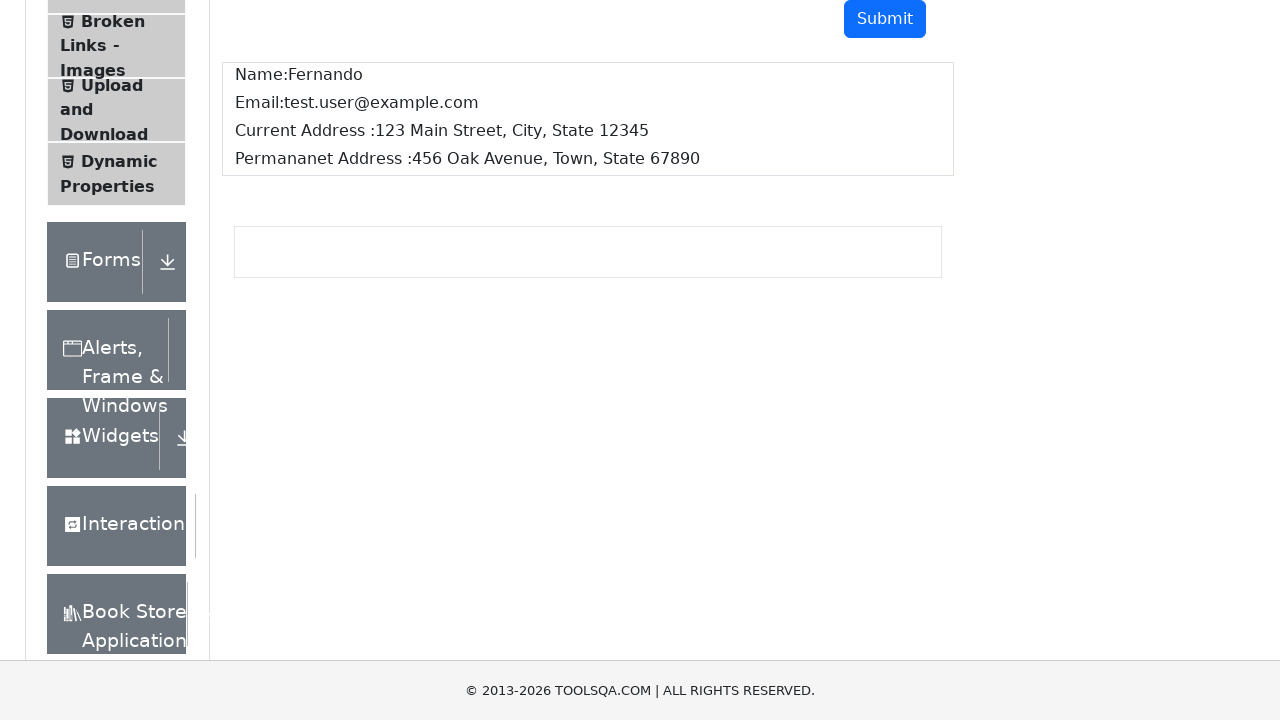